Validates that the page title "Name Game" is displayed on the page

Starting URL: http://www.ericrochester.com/name-game/

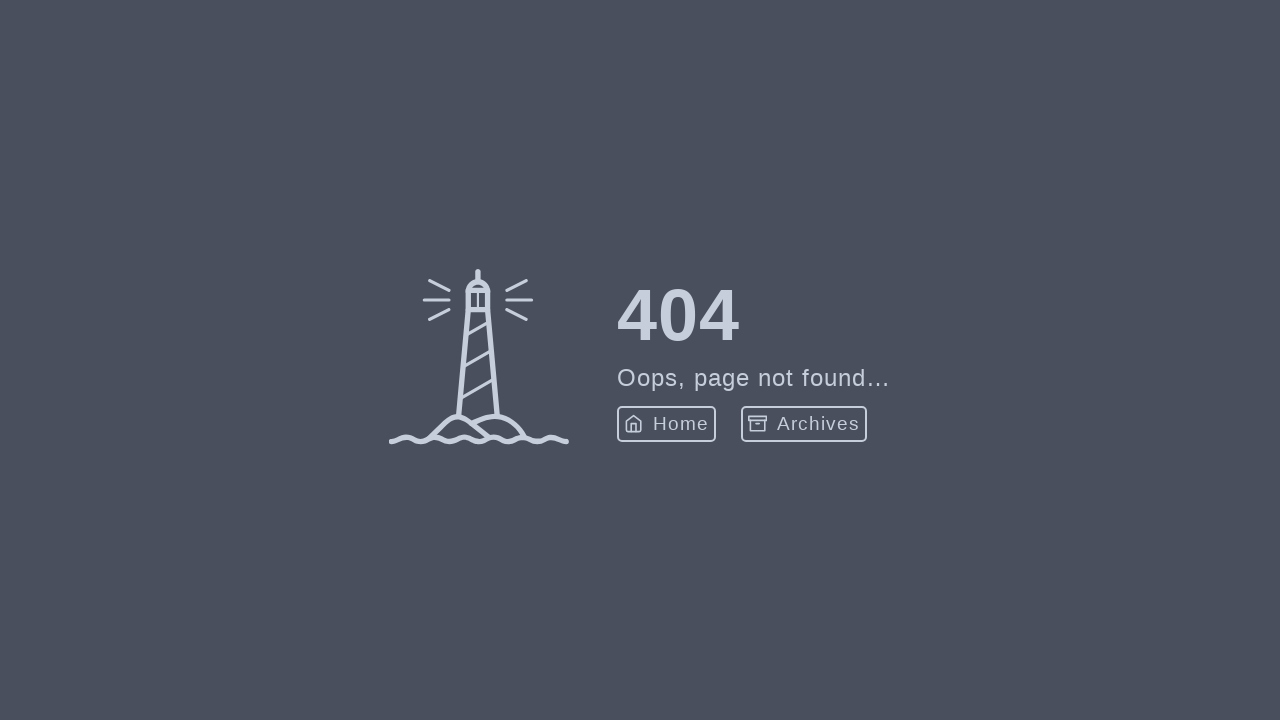

Navigated to Name Game page
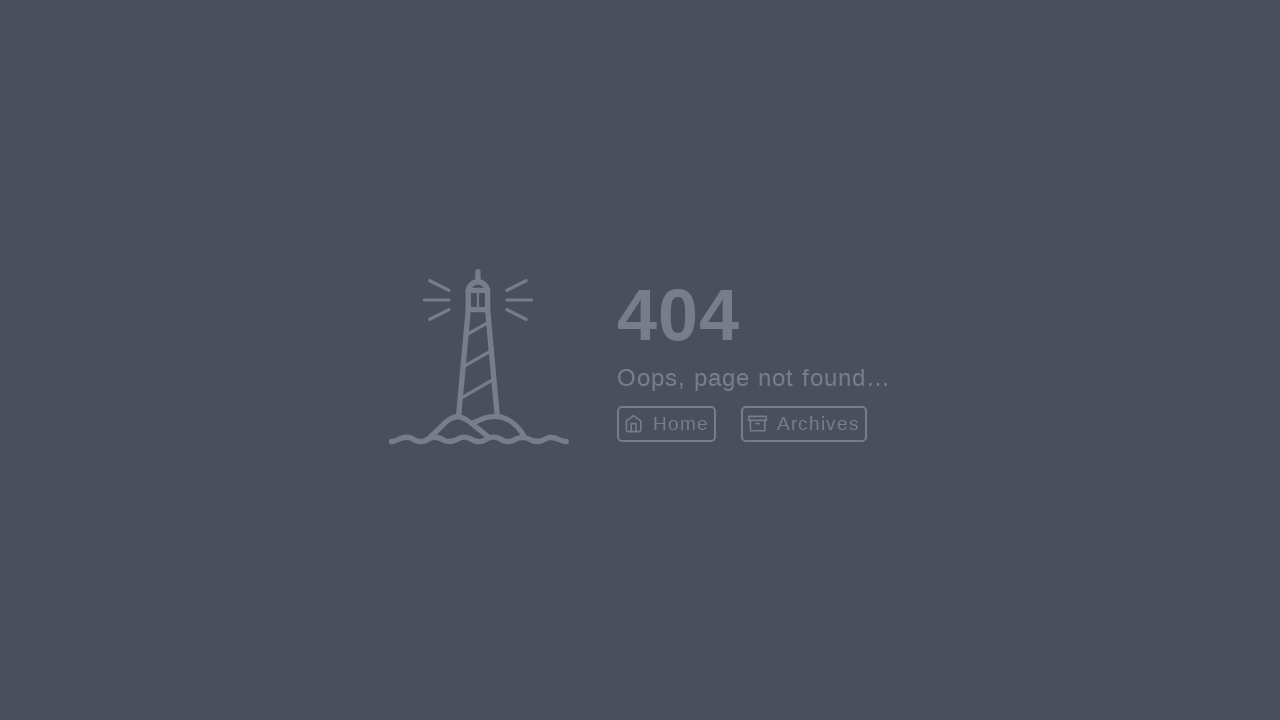

Located title element using XPath
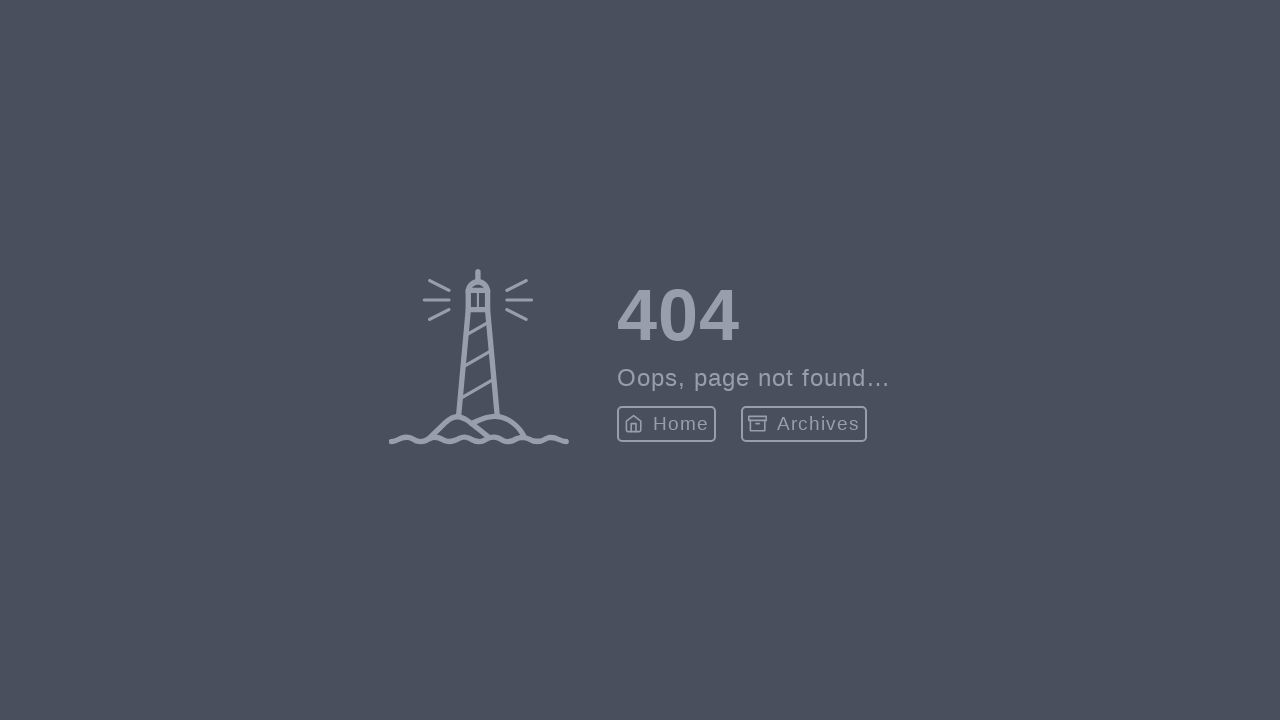

Asserted that 'Name Game' title is visible on the page
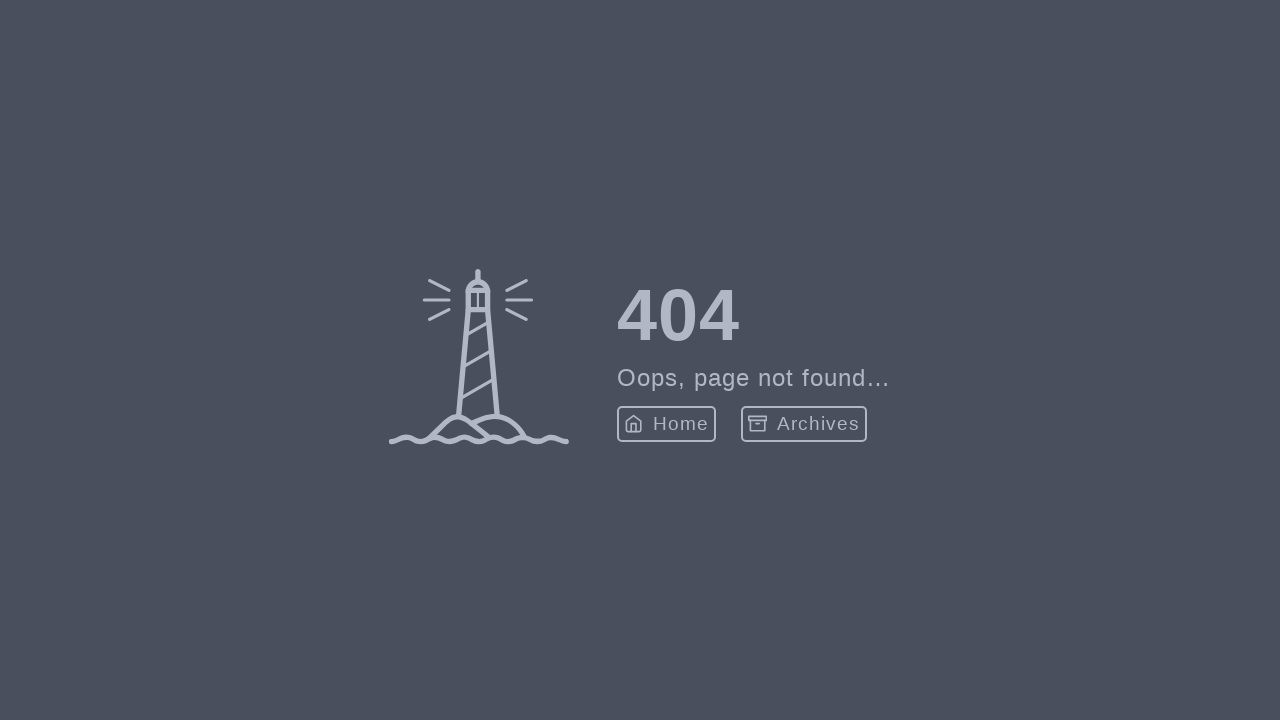

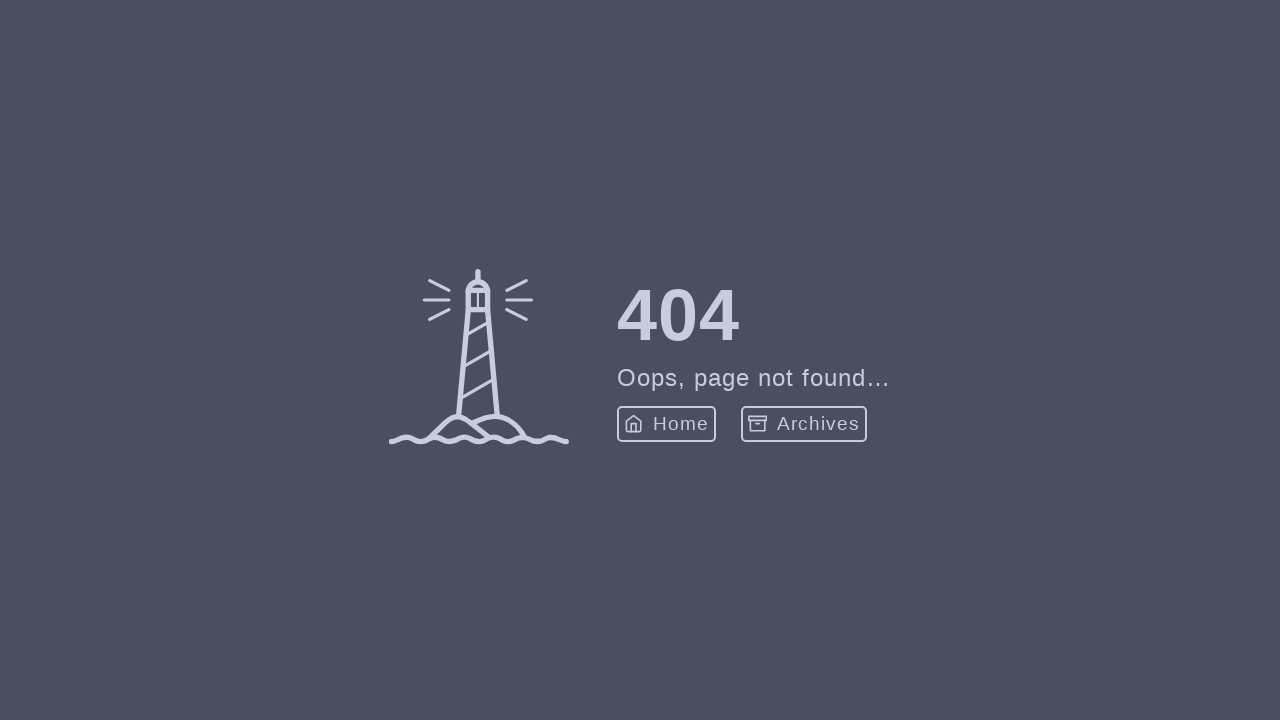